Tests dropdown selection functionality by selecting different car options using various selection methods (by value, index, and visible text)

Starting URL: https://www.letskodeit.com/practice

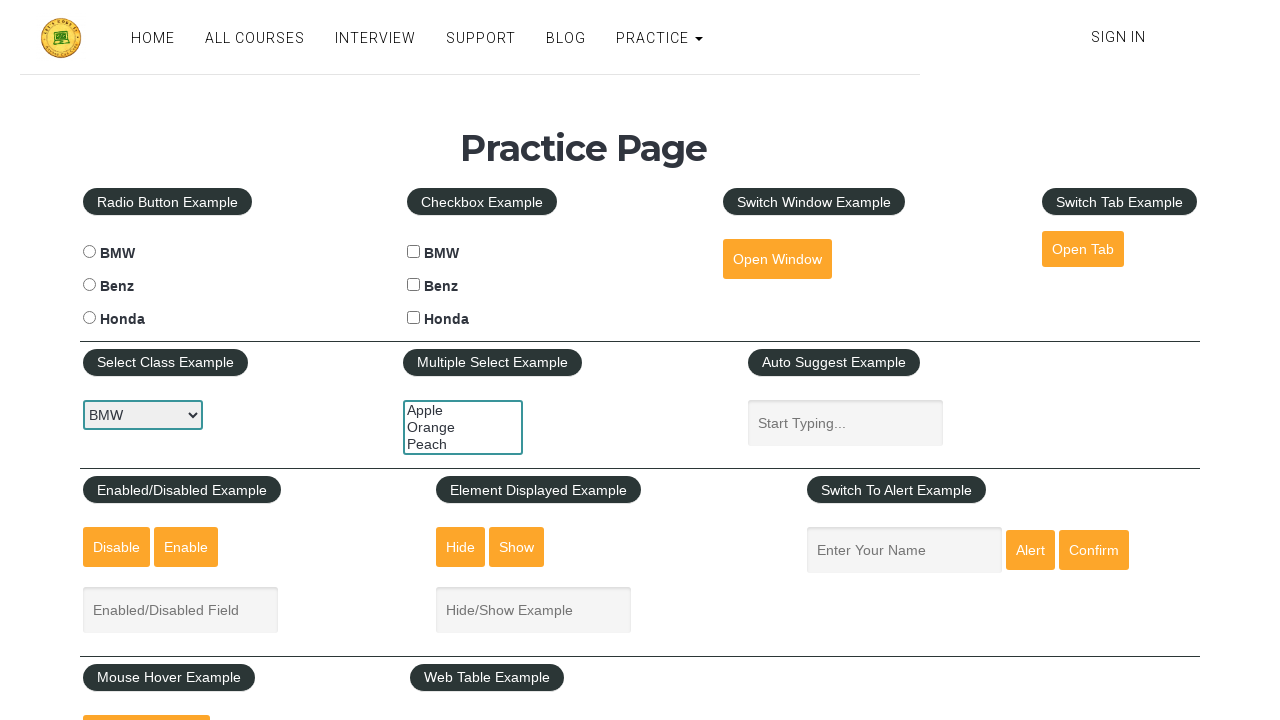

Located the car selection dropdown element
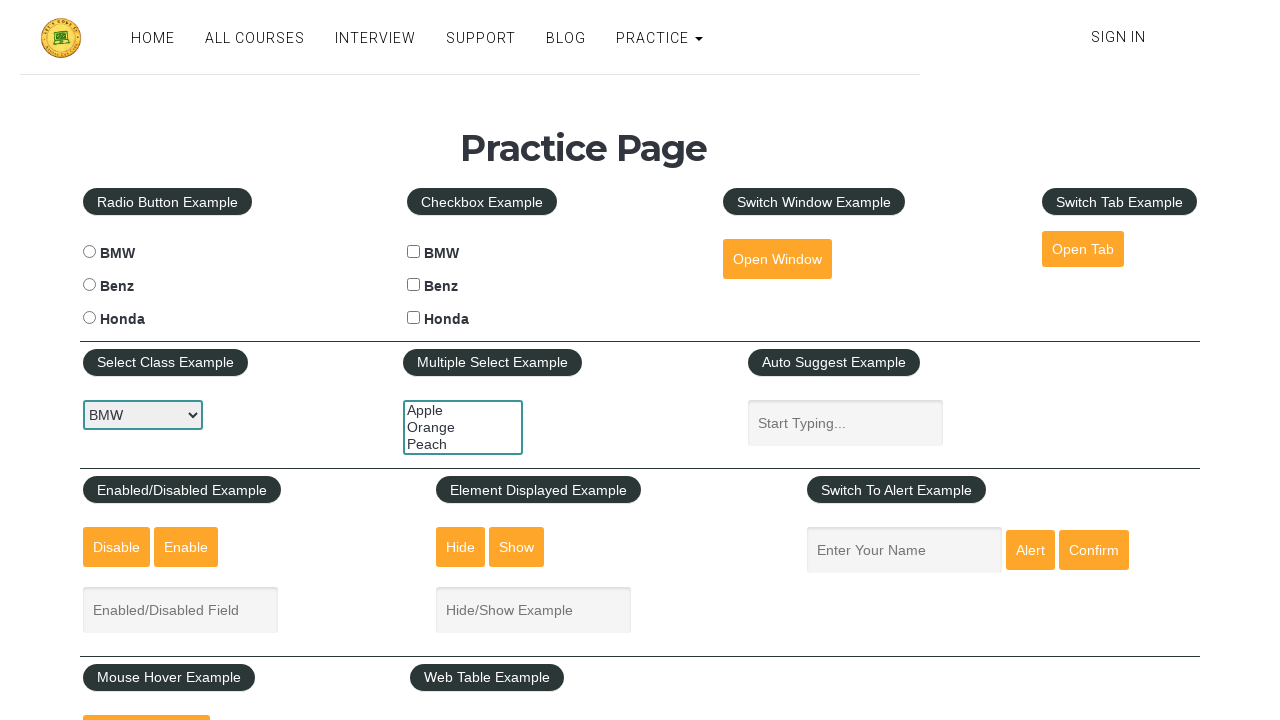

Selected 'Benz' from dropdown using value attribute on #carselect
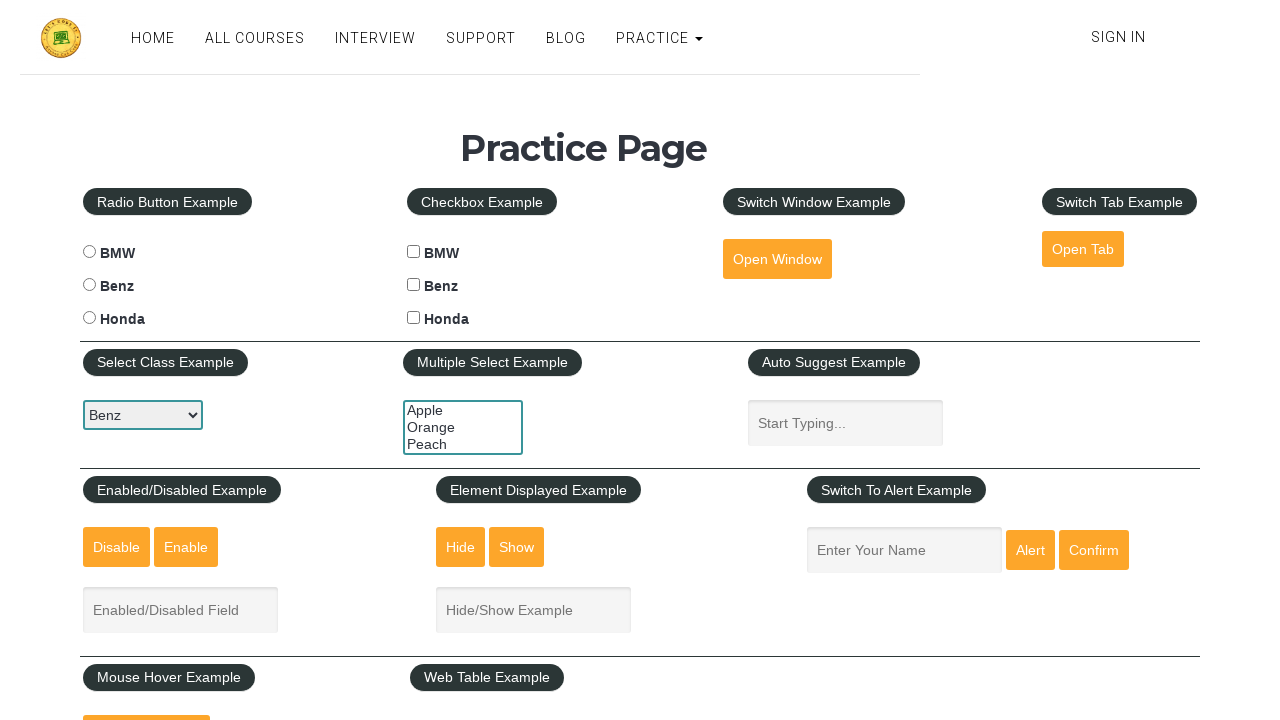

Selected option at index 2 (Honda) from dropdown on #carselect
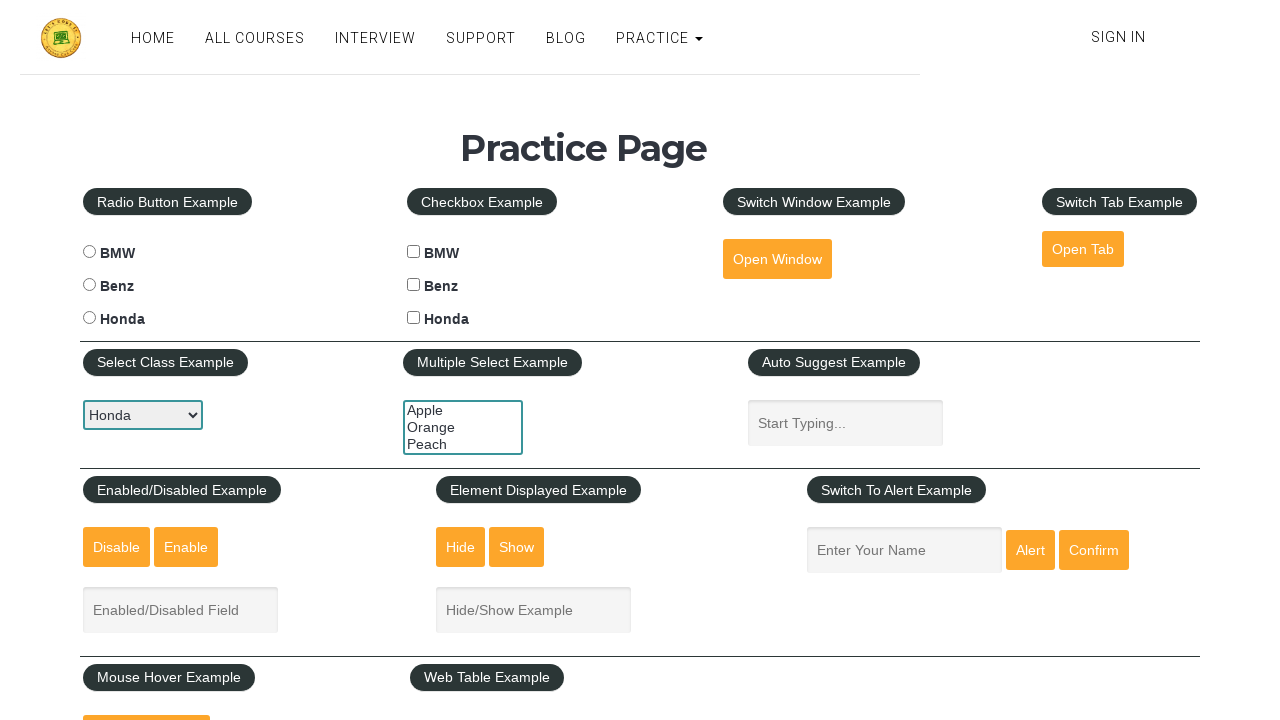

Selected 'BMW' from dropdown using visible text label on #carselect
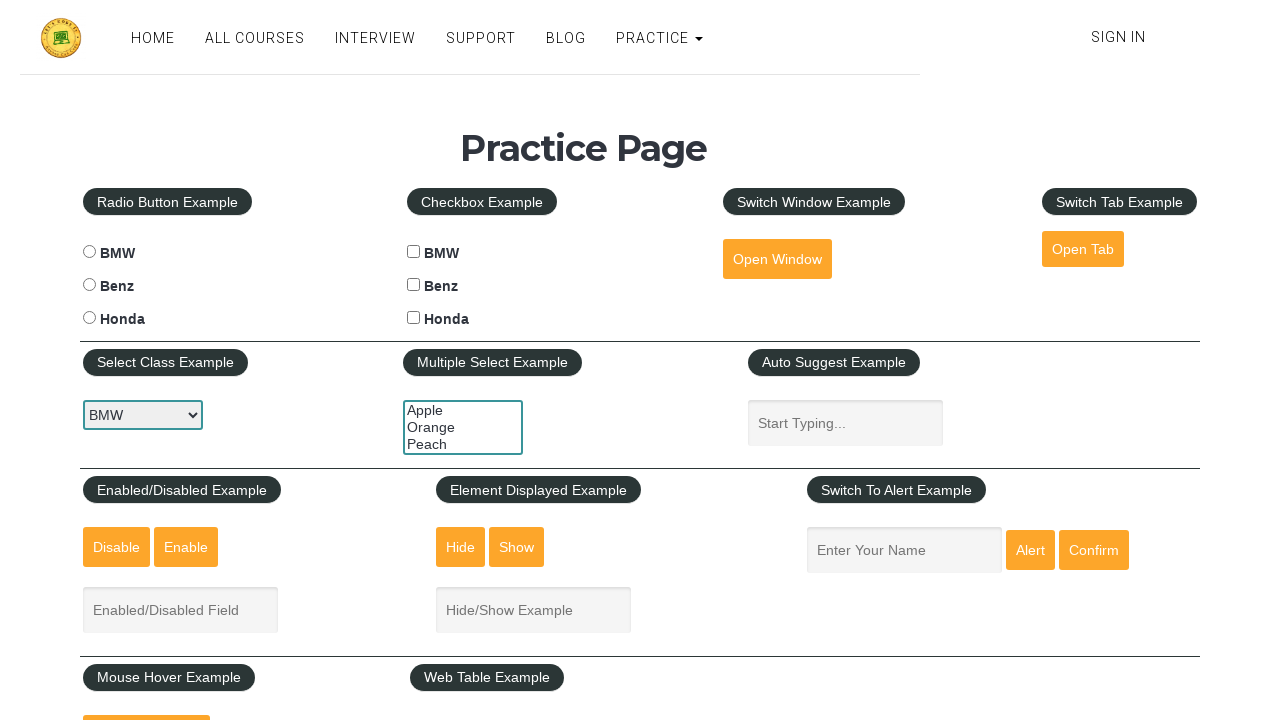

Selected option at index 2 (Honda) from dropdown again on #carselect
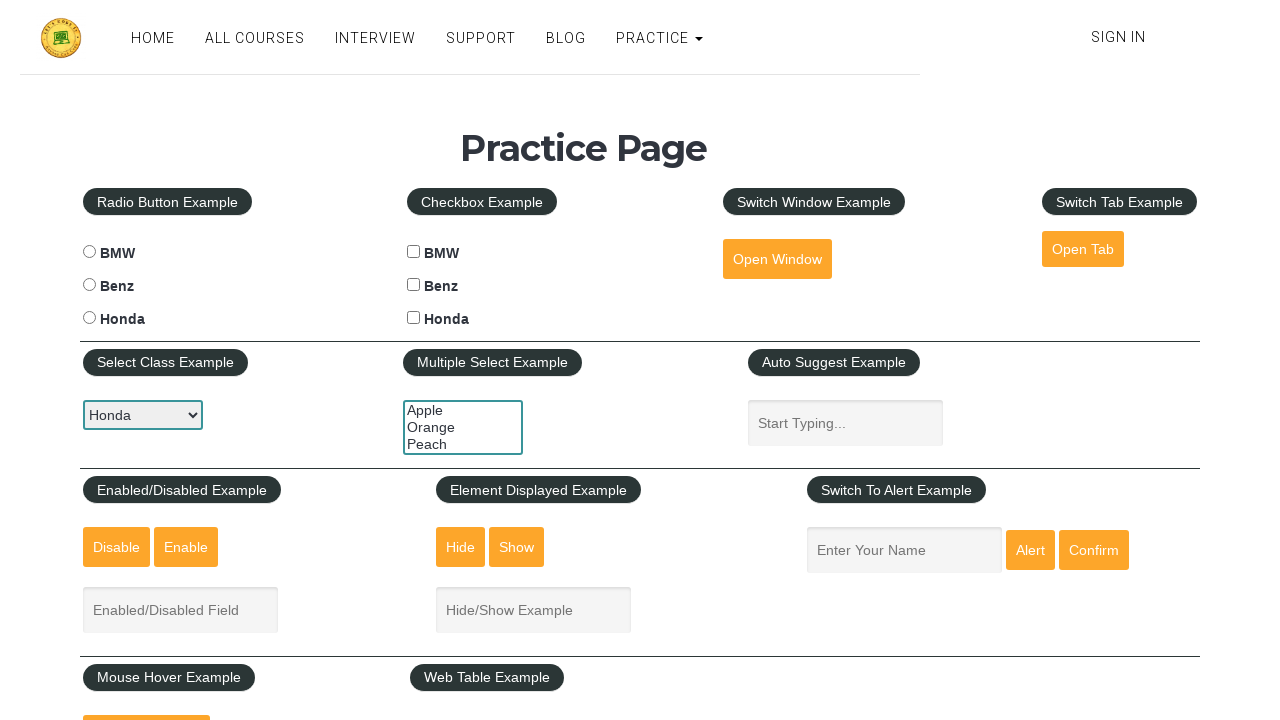

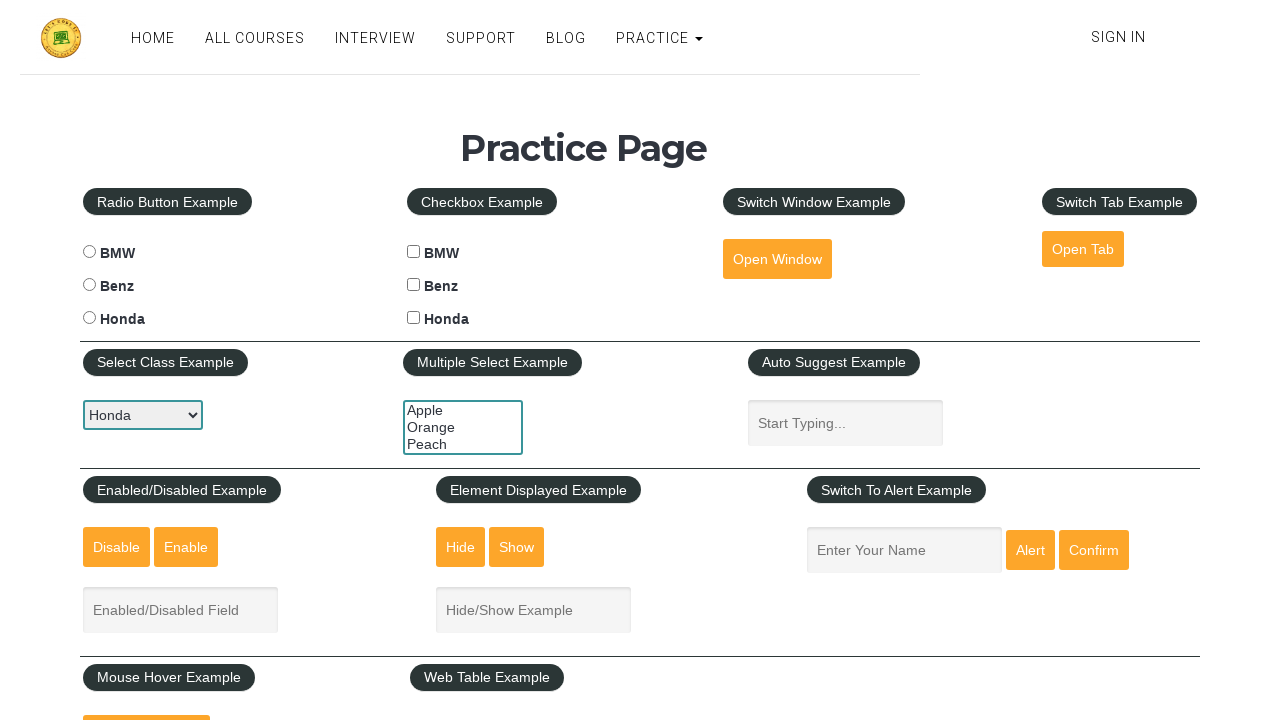